Tests keyboard shortcuts functionality by filling a name field, selecting all text with Ctrl+A, copying with Ctrl+C, tabbing to the next field, and pasting with Ctrl+V.

Starting URL: https://demoapps.qspiders.com/ui?scenario=1

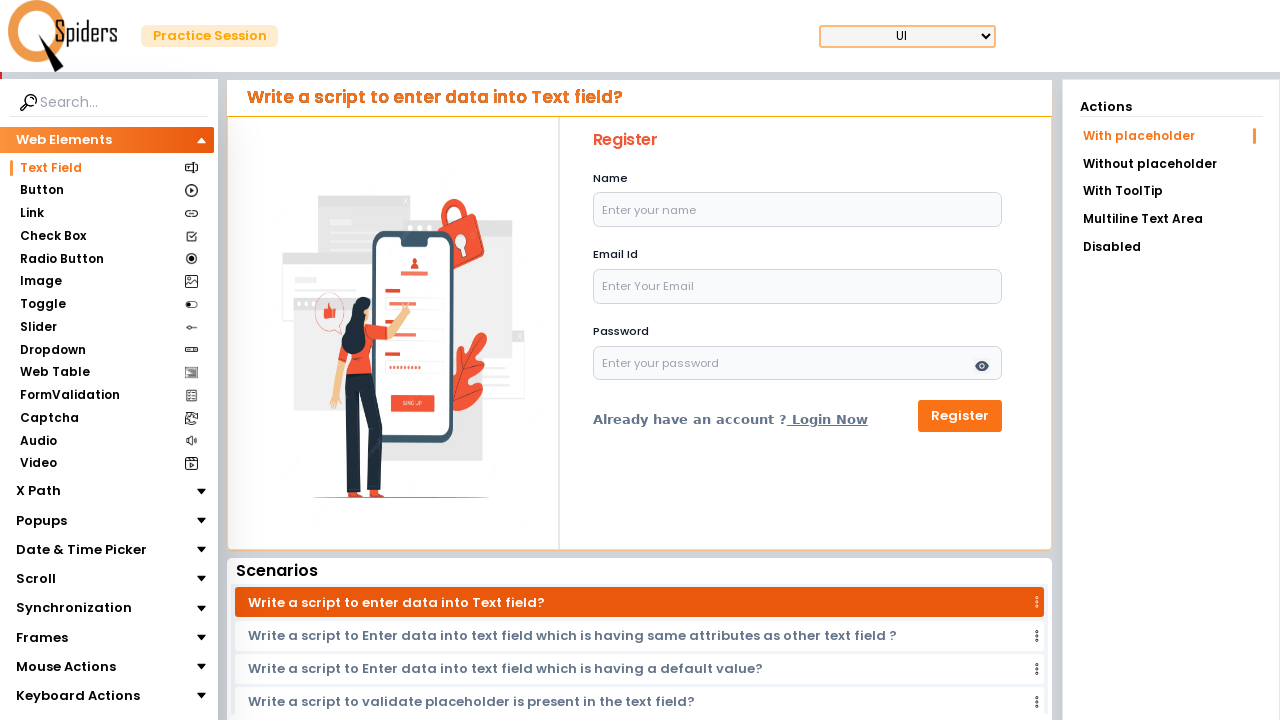

Navigated to keyboard shortcuts test page
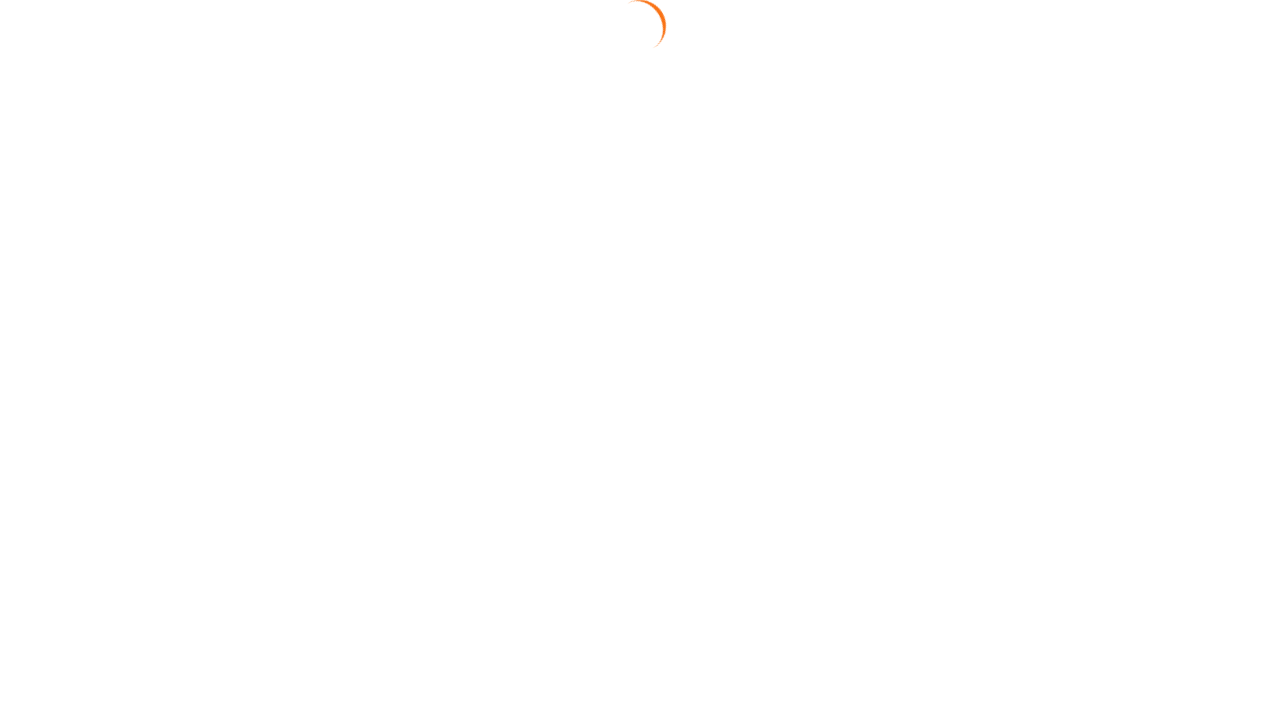

Filled name field with 'Praveen' on xpath=//input[@id='name']
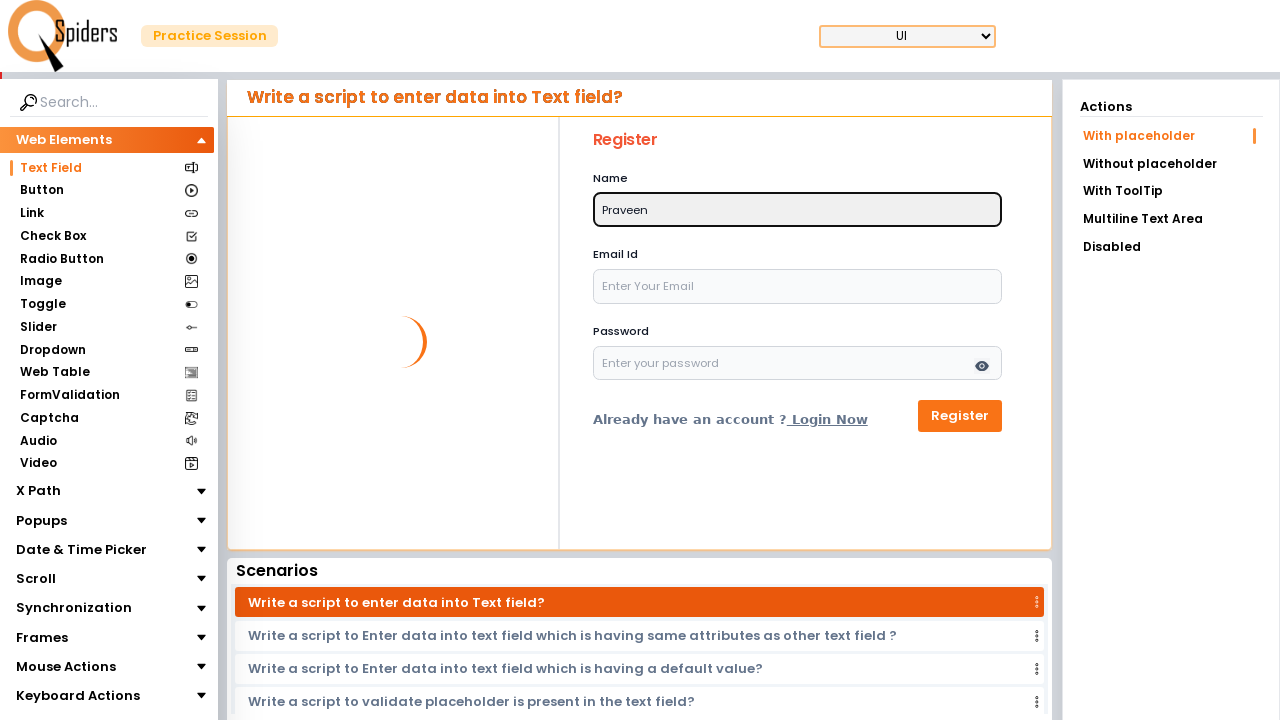

Selected all text in name field using Ctrl+A
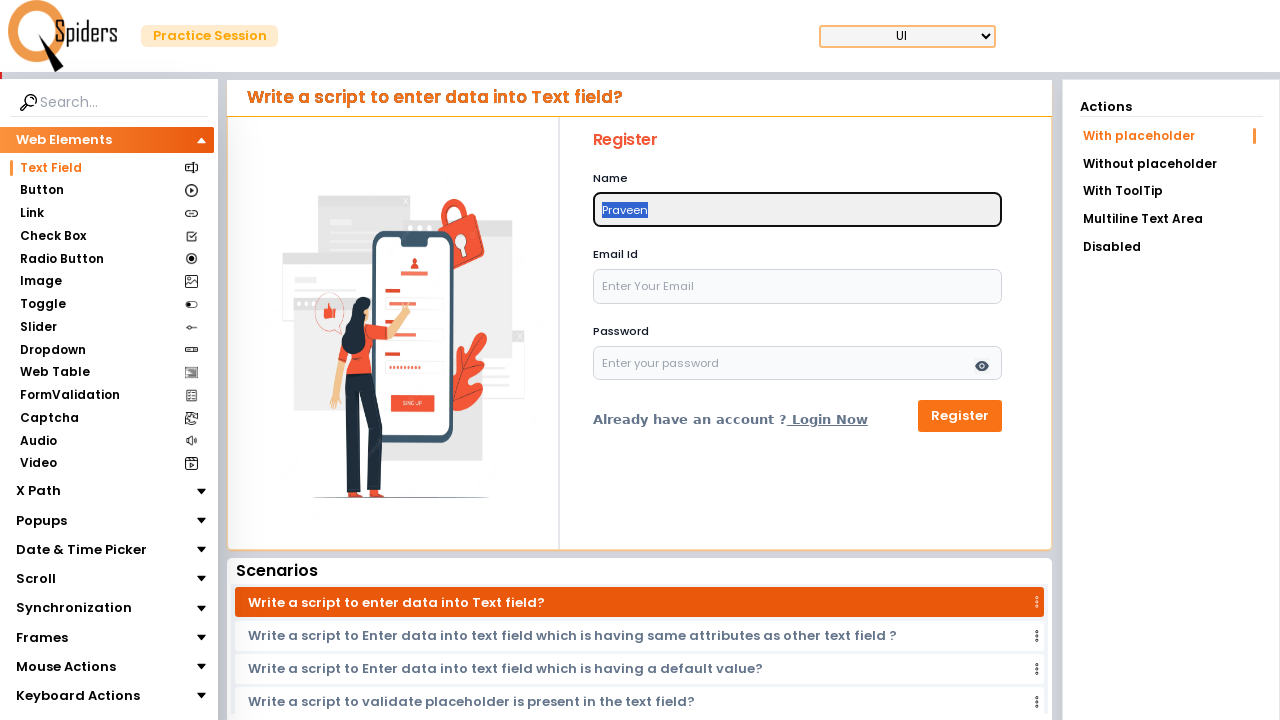

Copied selected text using Ctrl+C
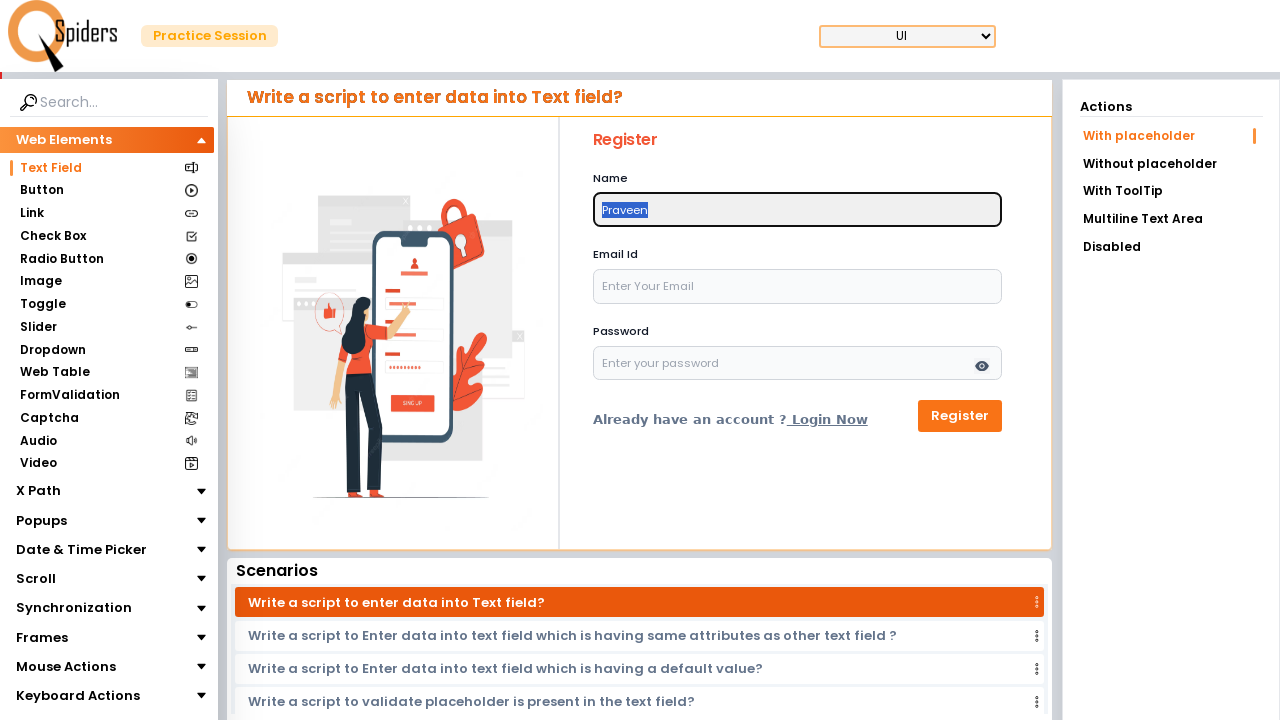

Tabbed to next field
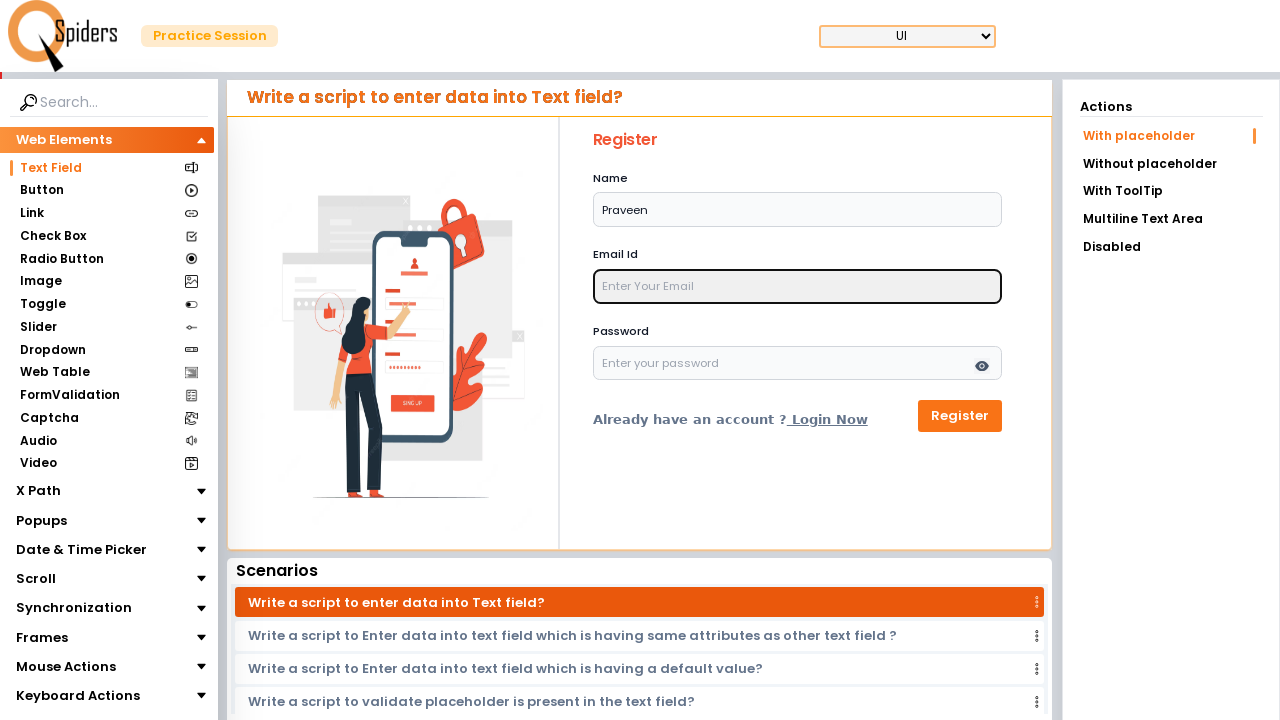

Pasted copied text using Ctrl+V
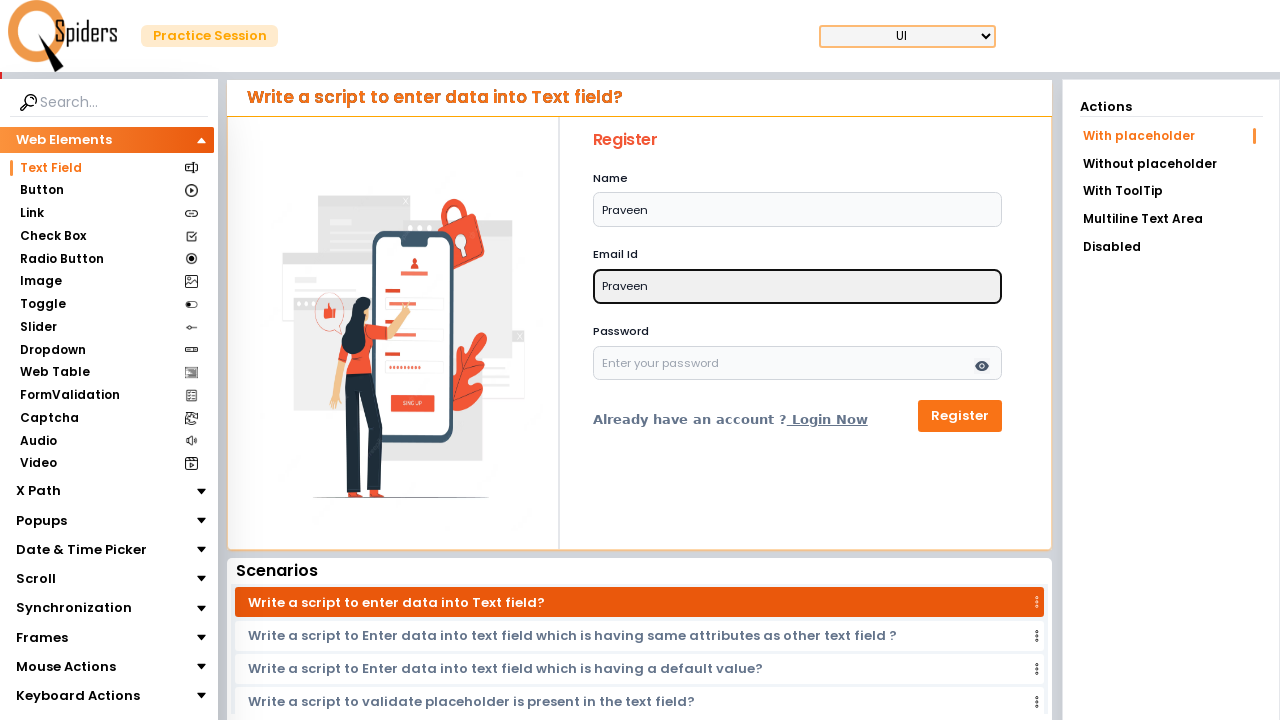

Waited for paste operation to complete
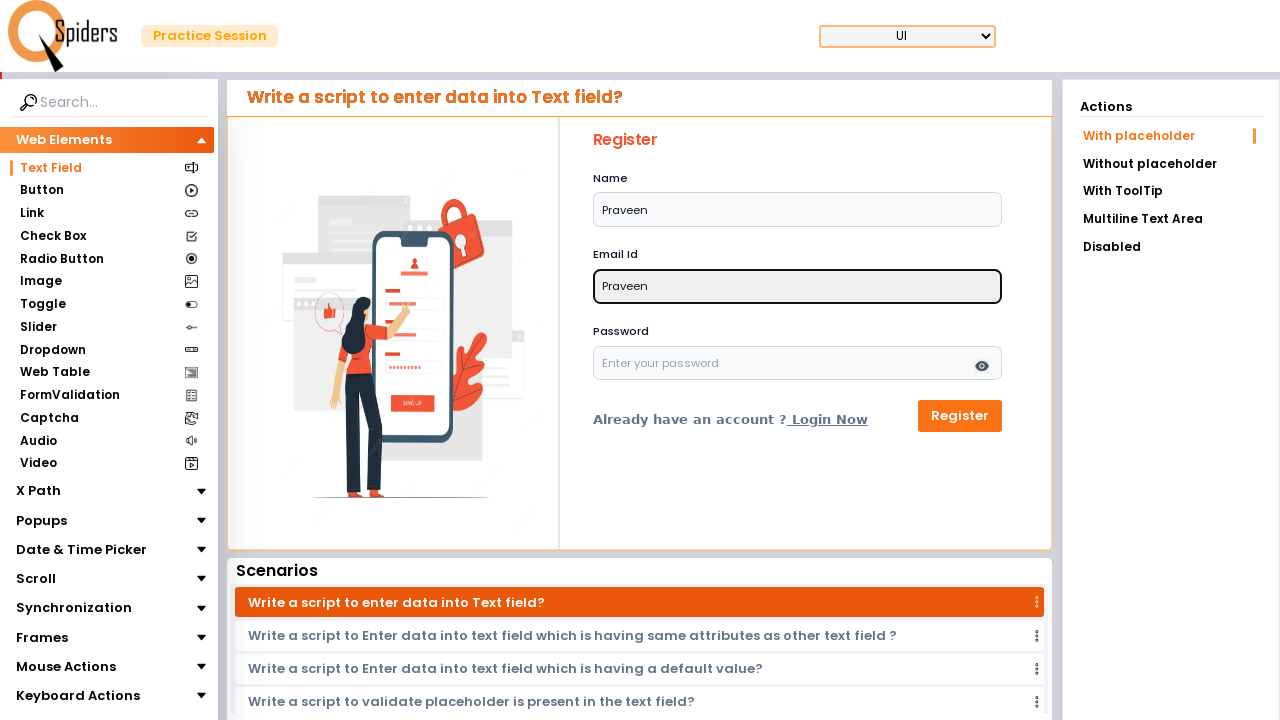

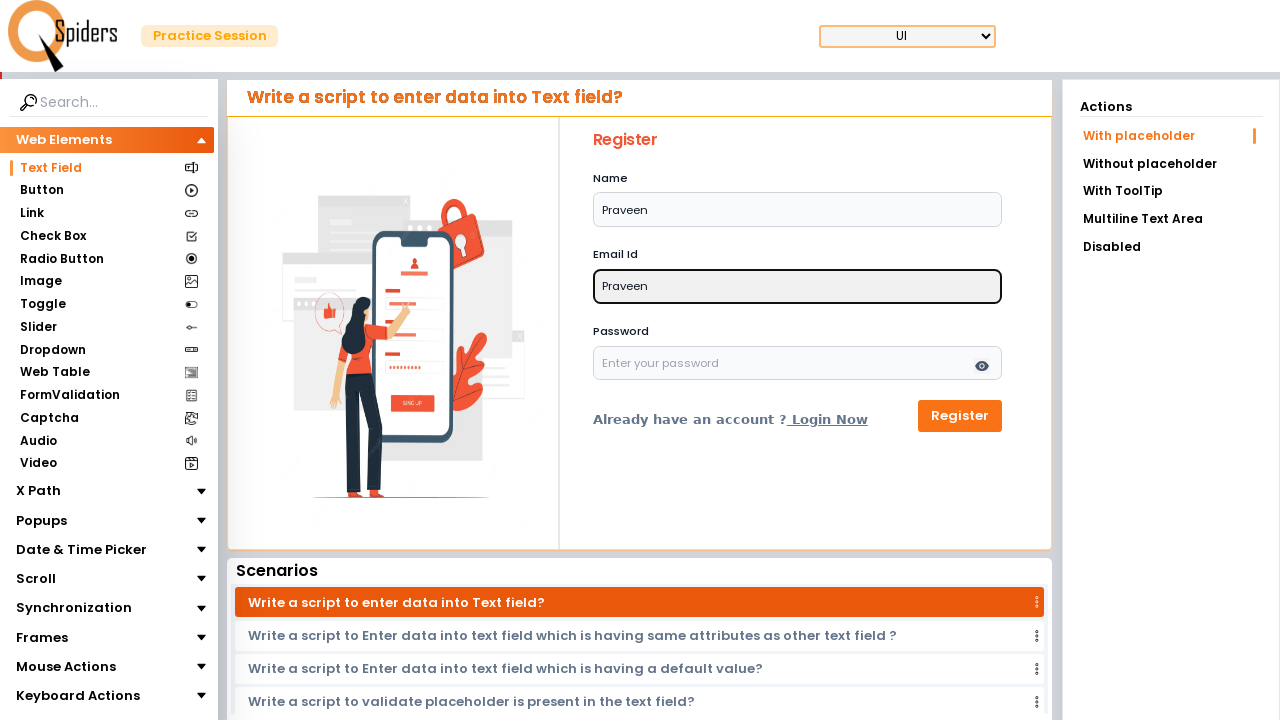